Tests entering text in a JavaScript prompt dialog and accepting it

Starting URL: https://the-internet.herokuapp.com/javascript_alerts

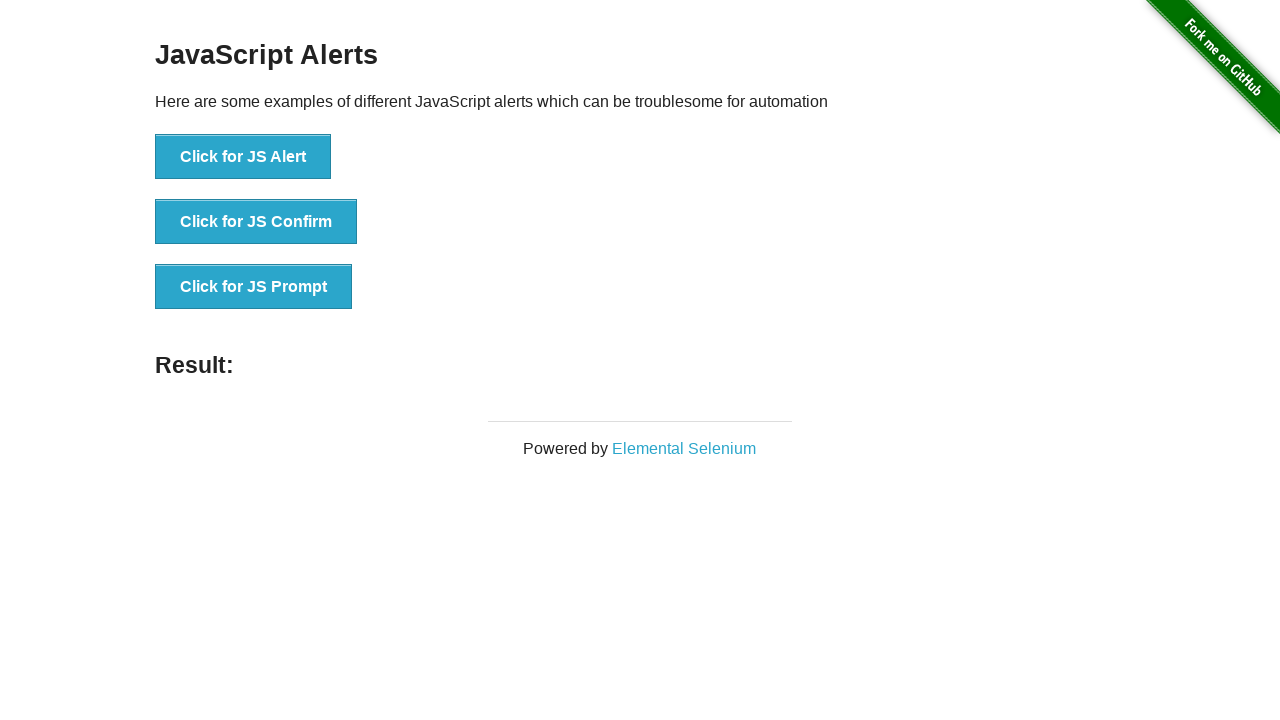

Set up dialog handler to accept prompt with 'Success' text
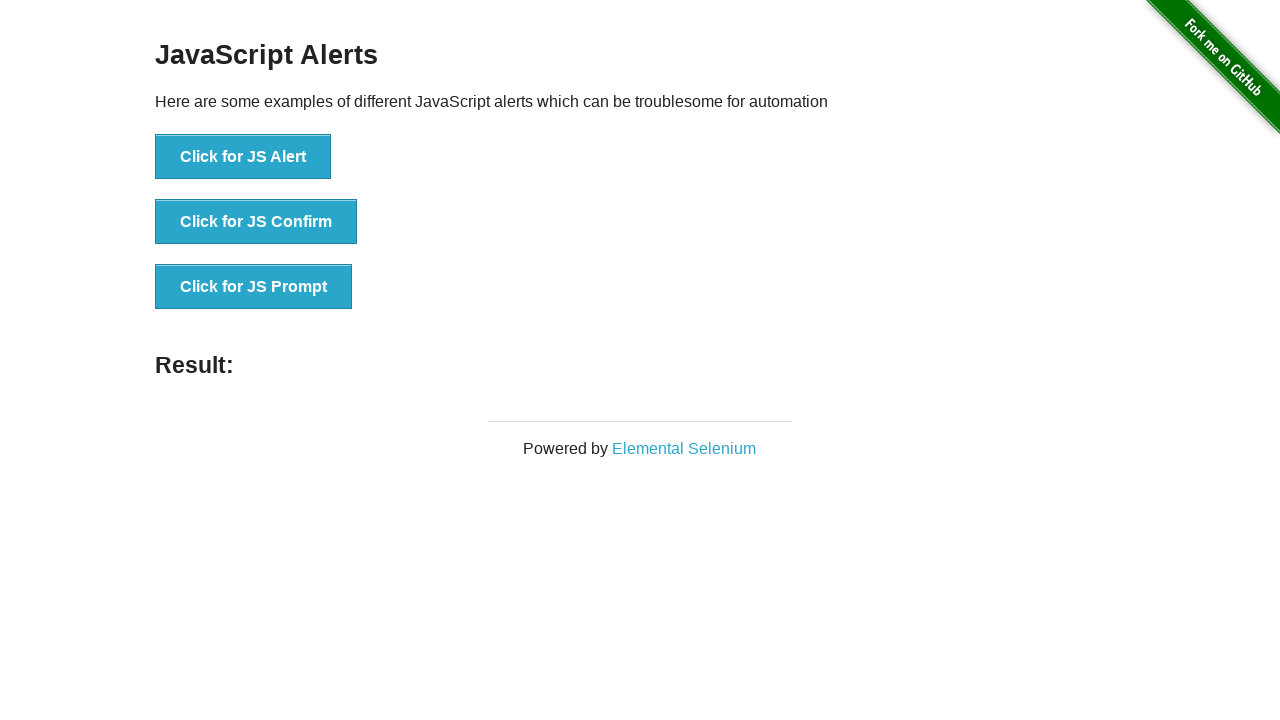

Clicked JS Prompt button to open dialog at (254, 287) on button[onclick='jsPrompt()']
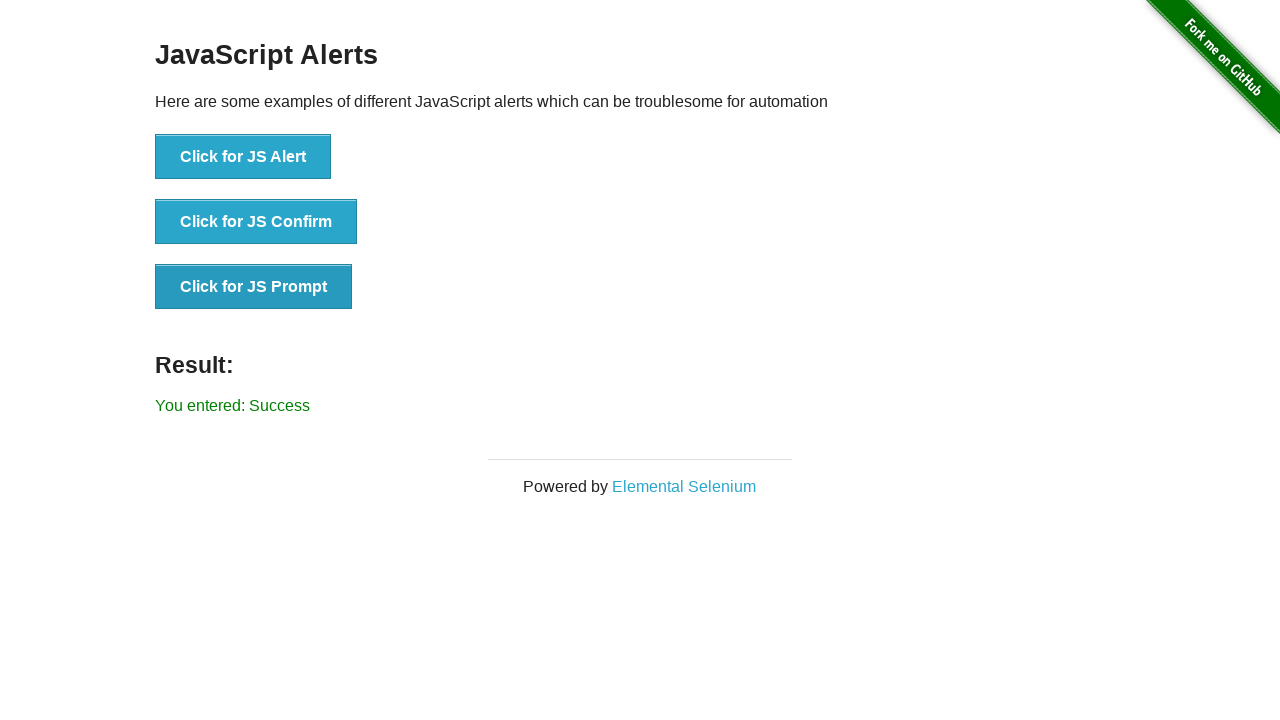

Verified result text displays 'You entered: Success'
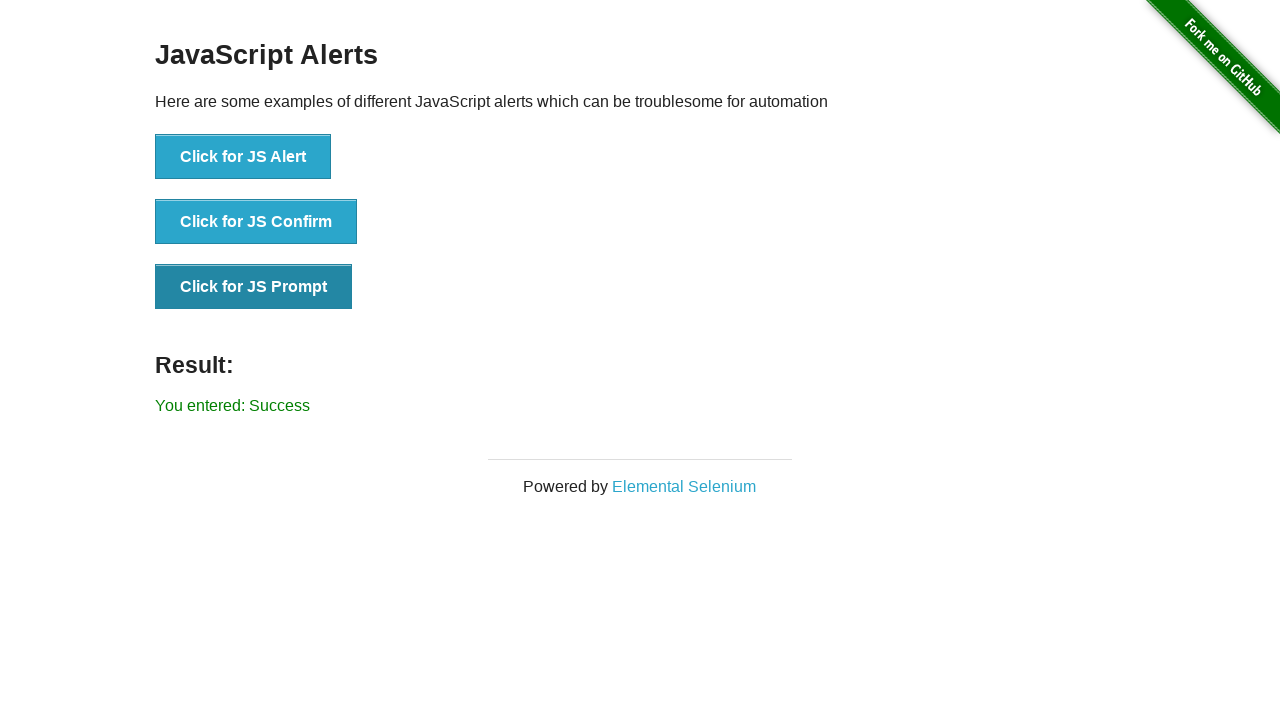

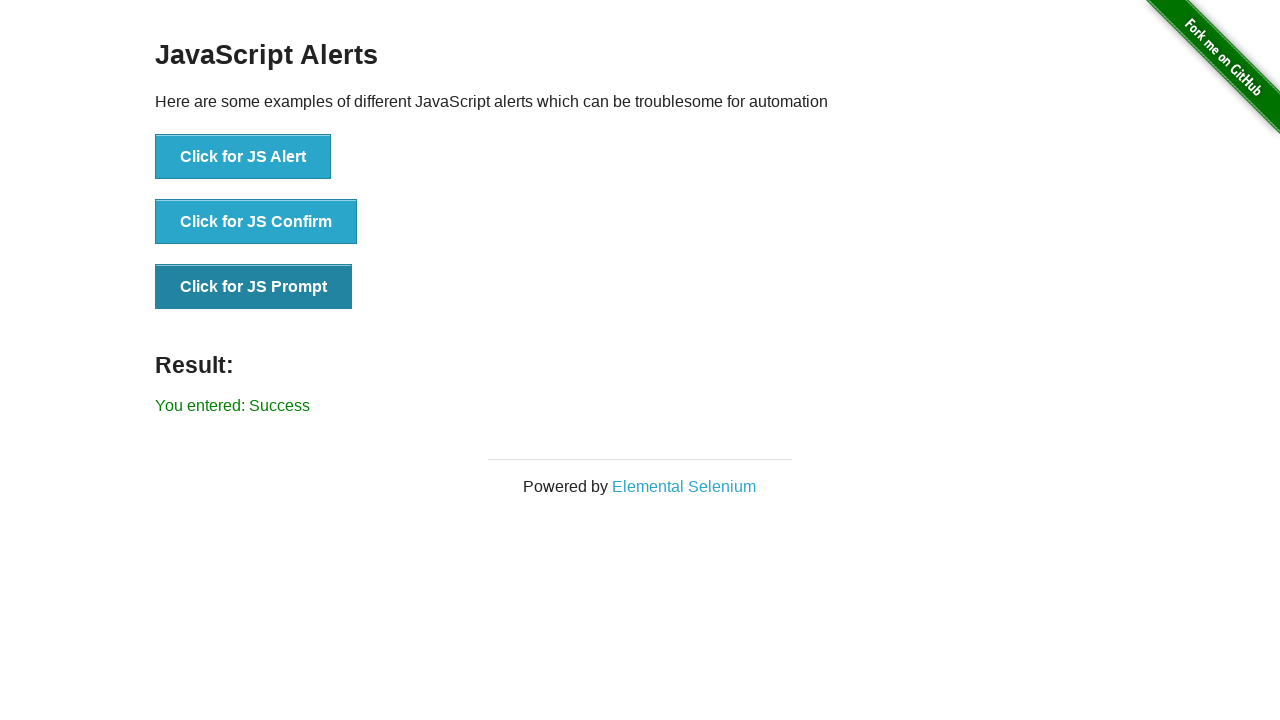